Tests iframe switching functionality by navigating to W3Schools TryIt editor, switching to the result iframe, and clicking a button within it

Starting URL: https://www.w3schools.com/js/tryit.asp?filename=tryjs_myfirst

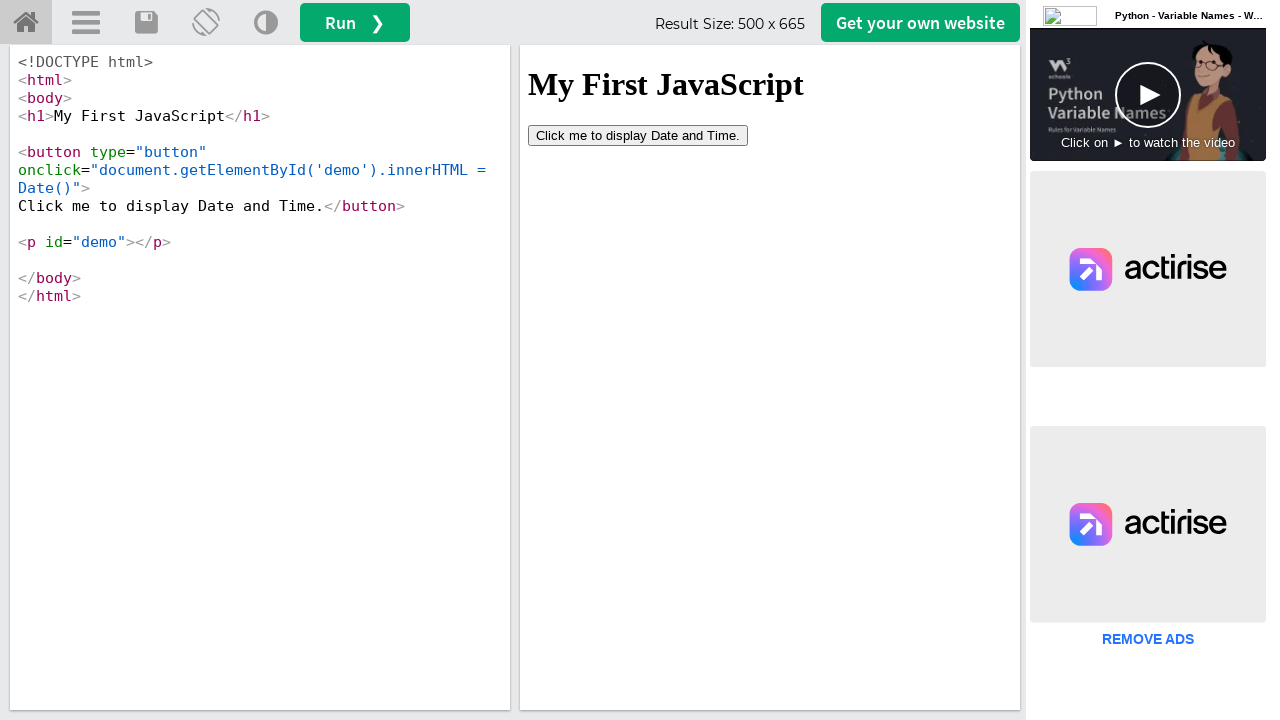

Located the result iframe with id 'iframeResult'
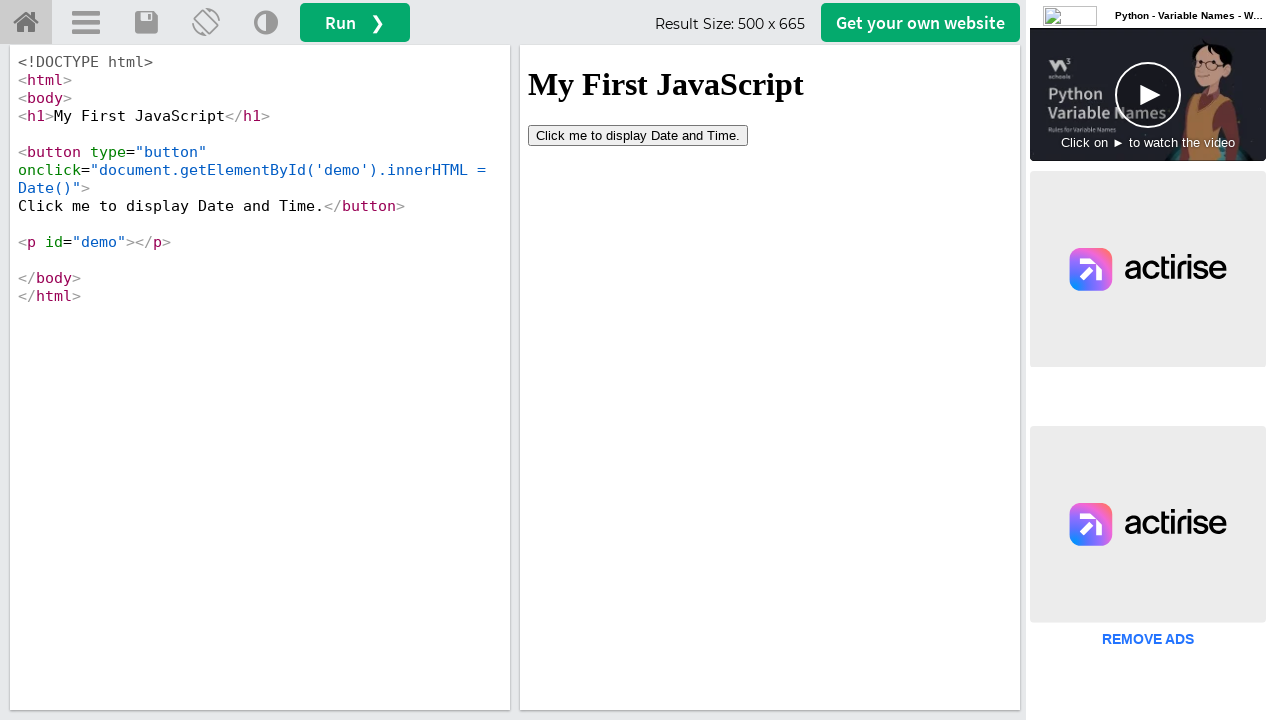

Clicked the button within the result iframe at (638, 135) on iframe#iframeResult >> internal:control=enter-frame >> button[type='button']
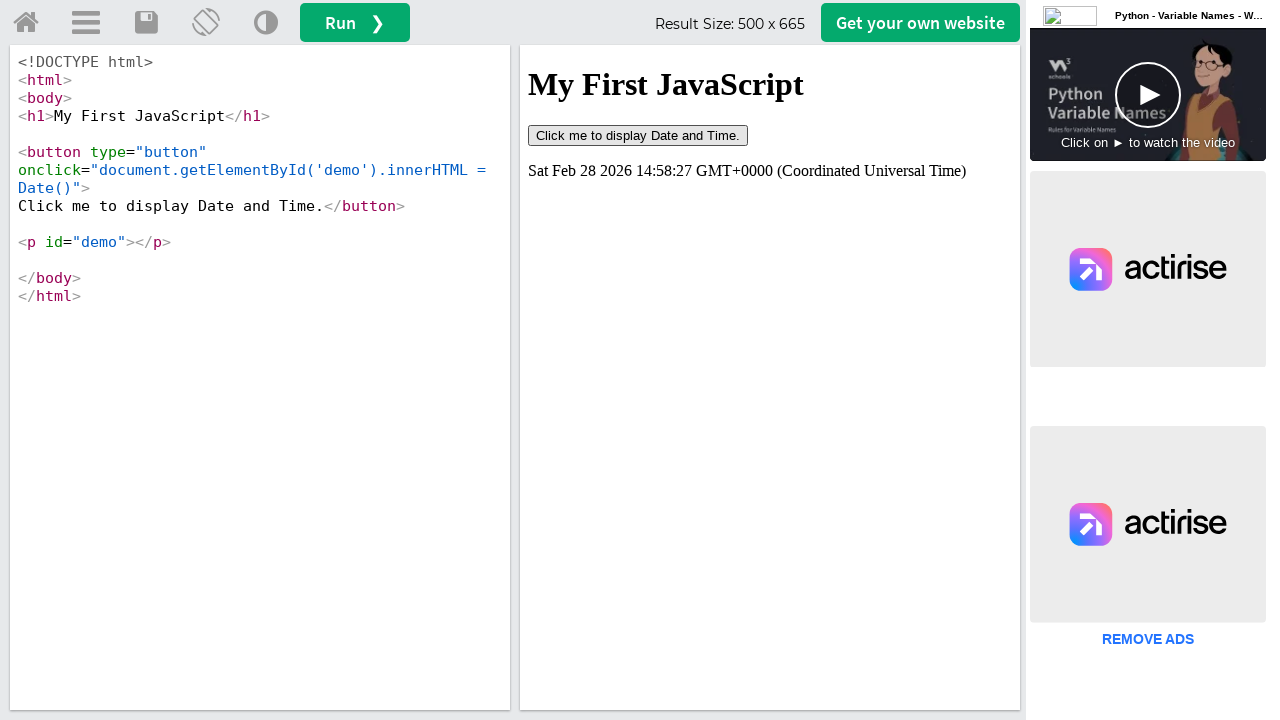

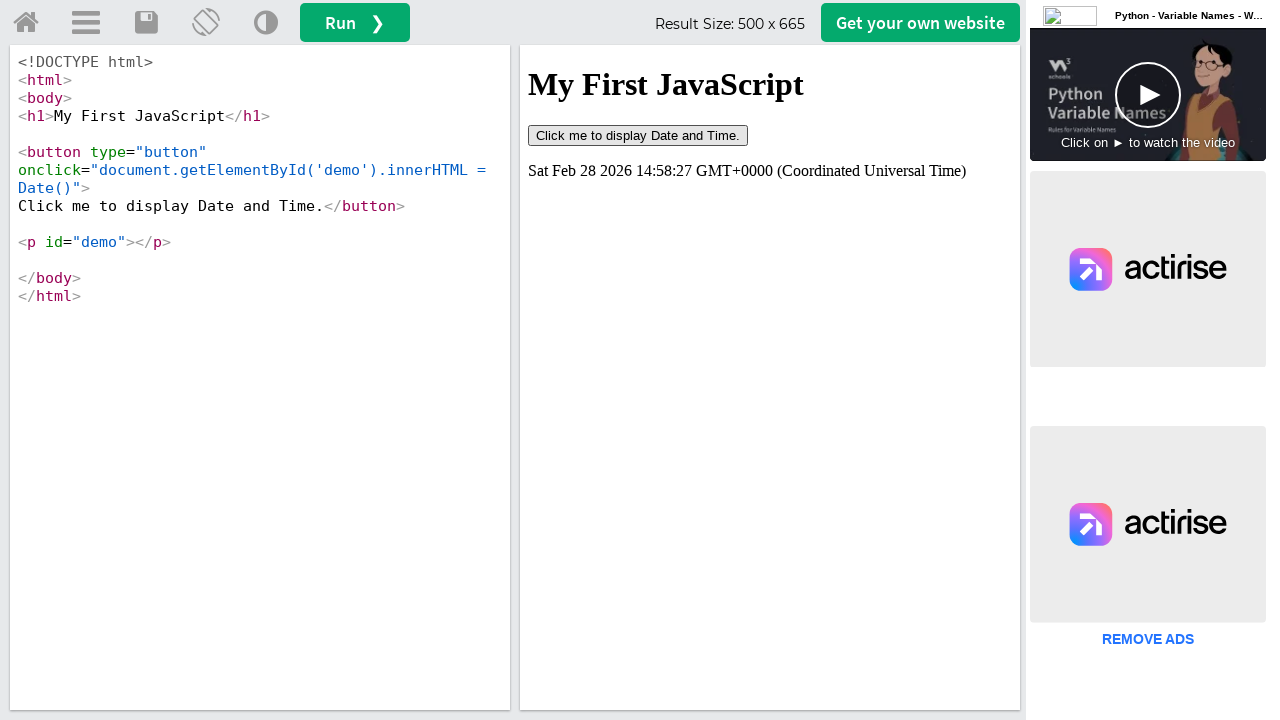